Tests the search functionality on python.org by searching for "pycon" and verifying results are returned

Starting URL: http://www.python.org

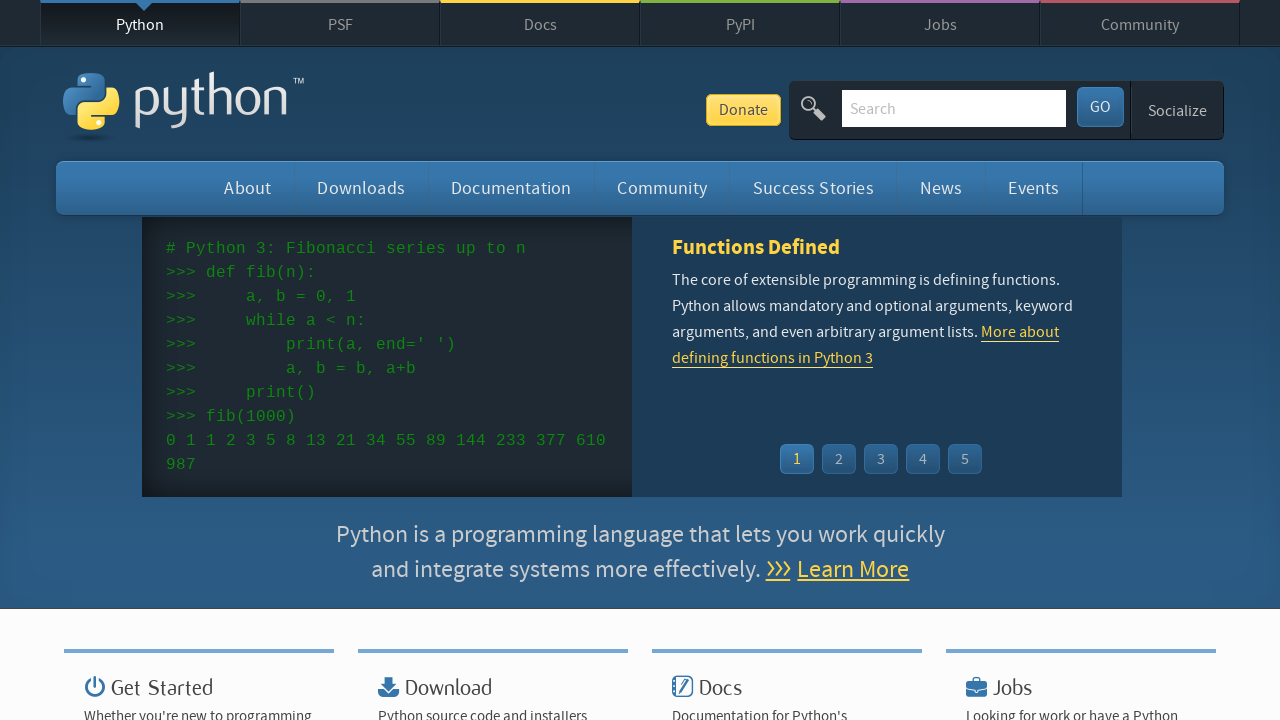

Located search input field
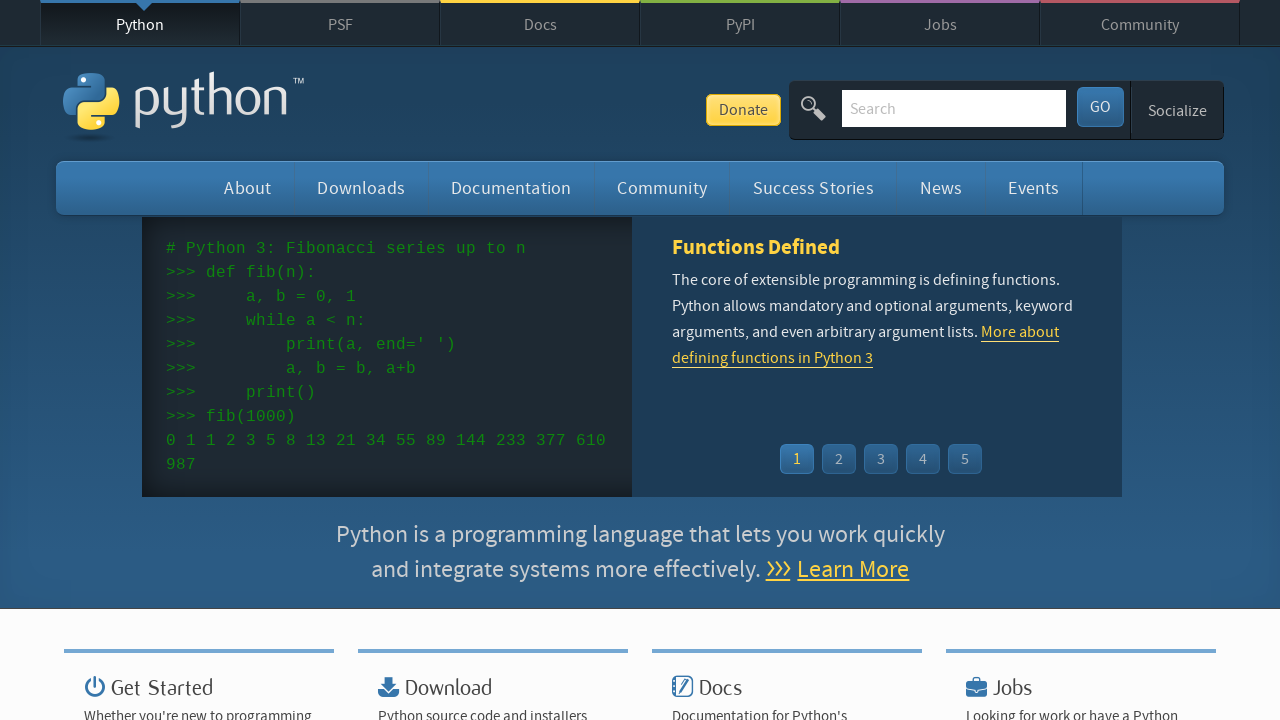

Cleared search input field on input[name='q']
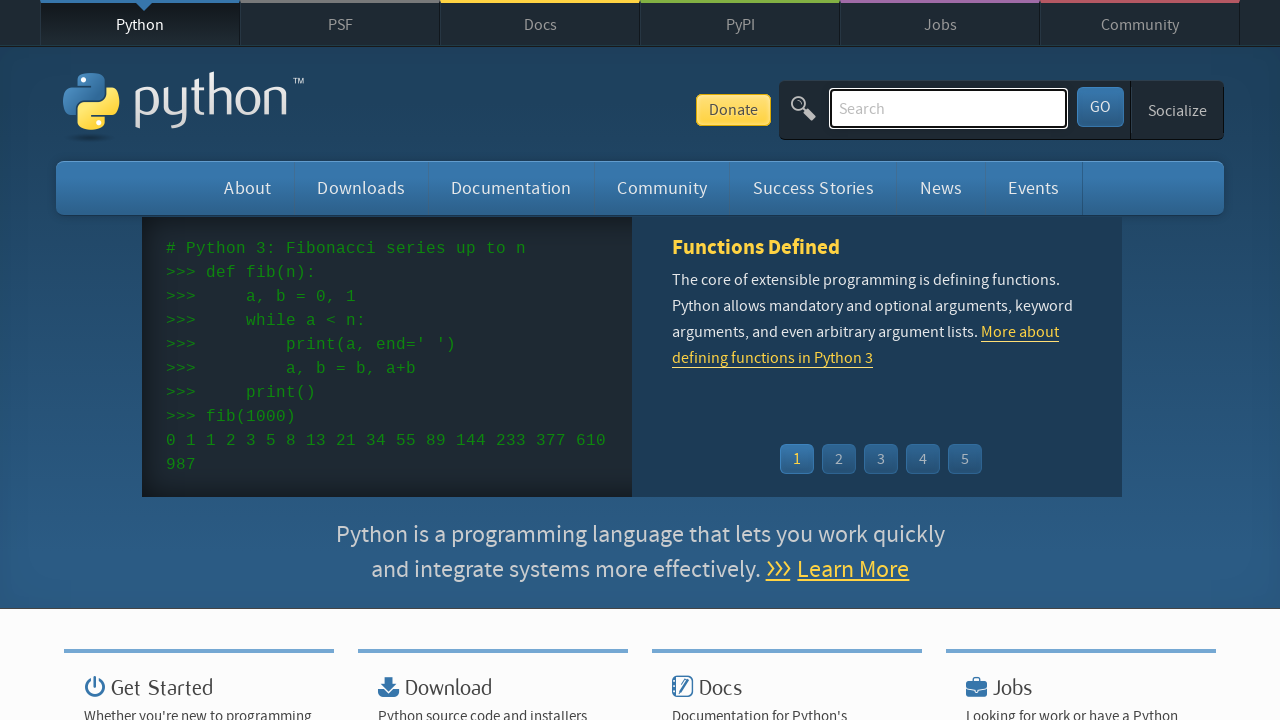

Filled search field with 'pycon' on input[name='q']
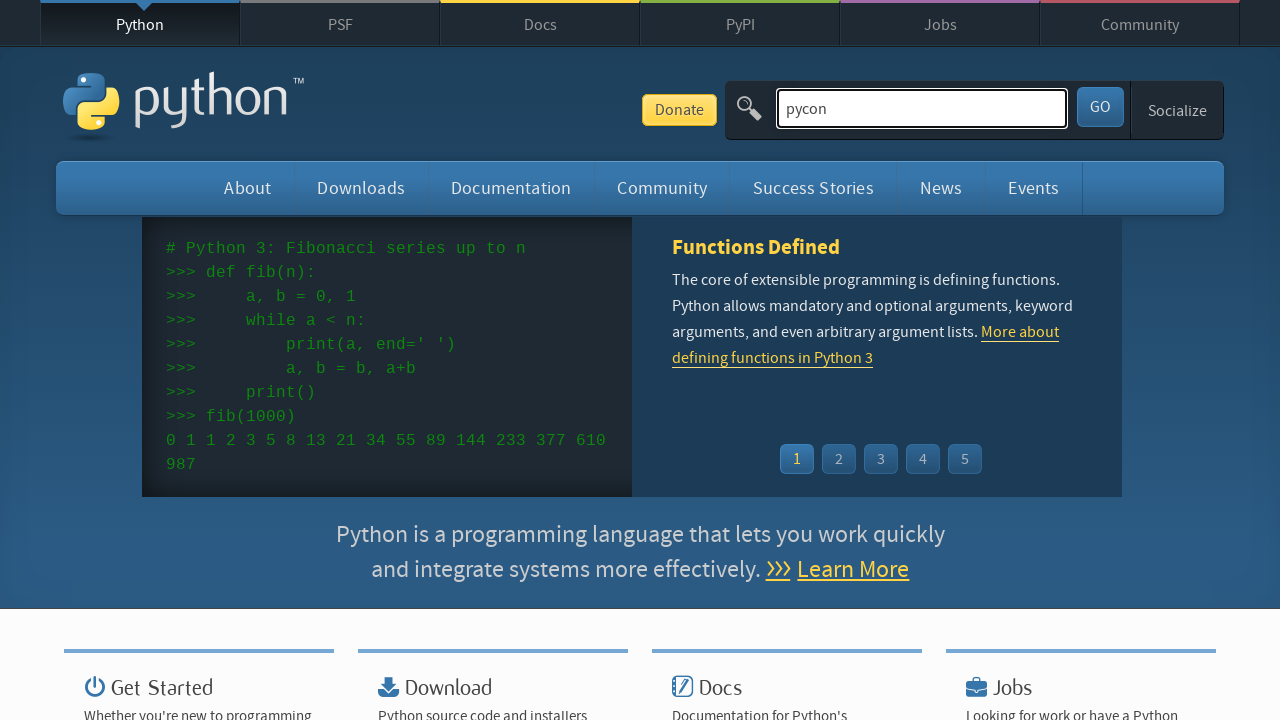

Pressed Enter to submit search on input[name='q']
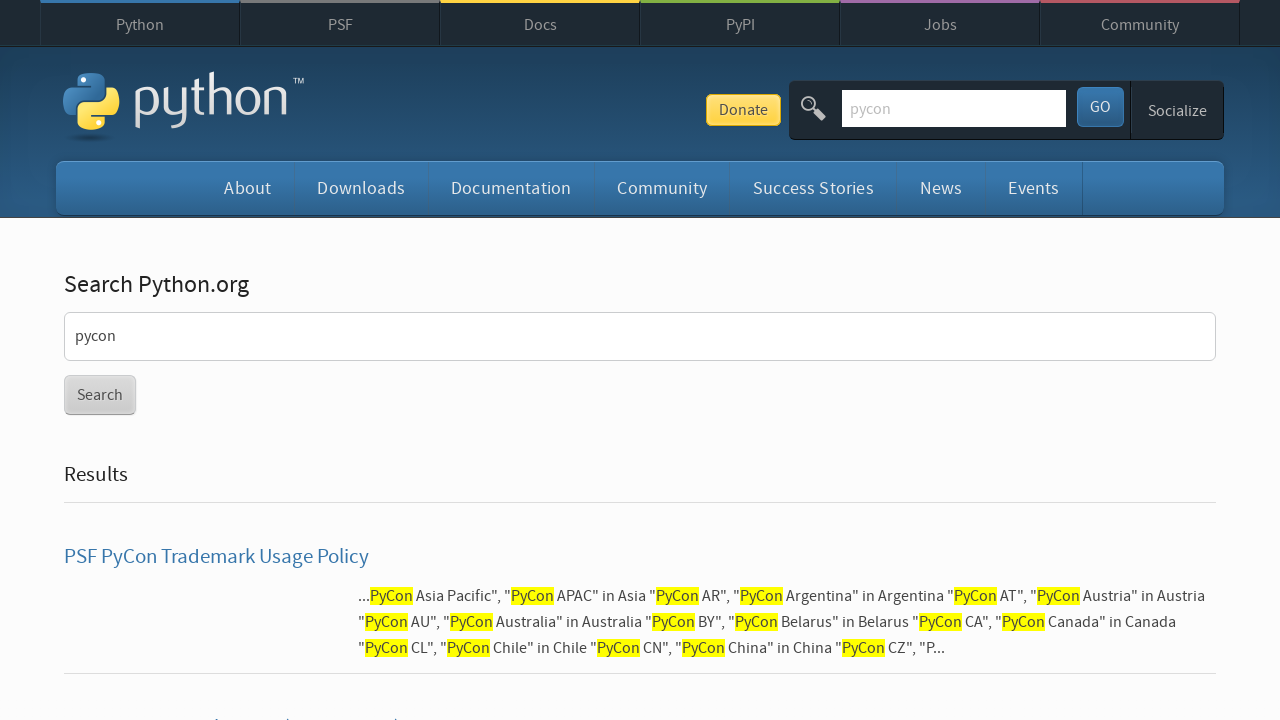

Waited for search results page to load (networkidle)
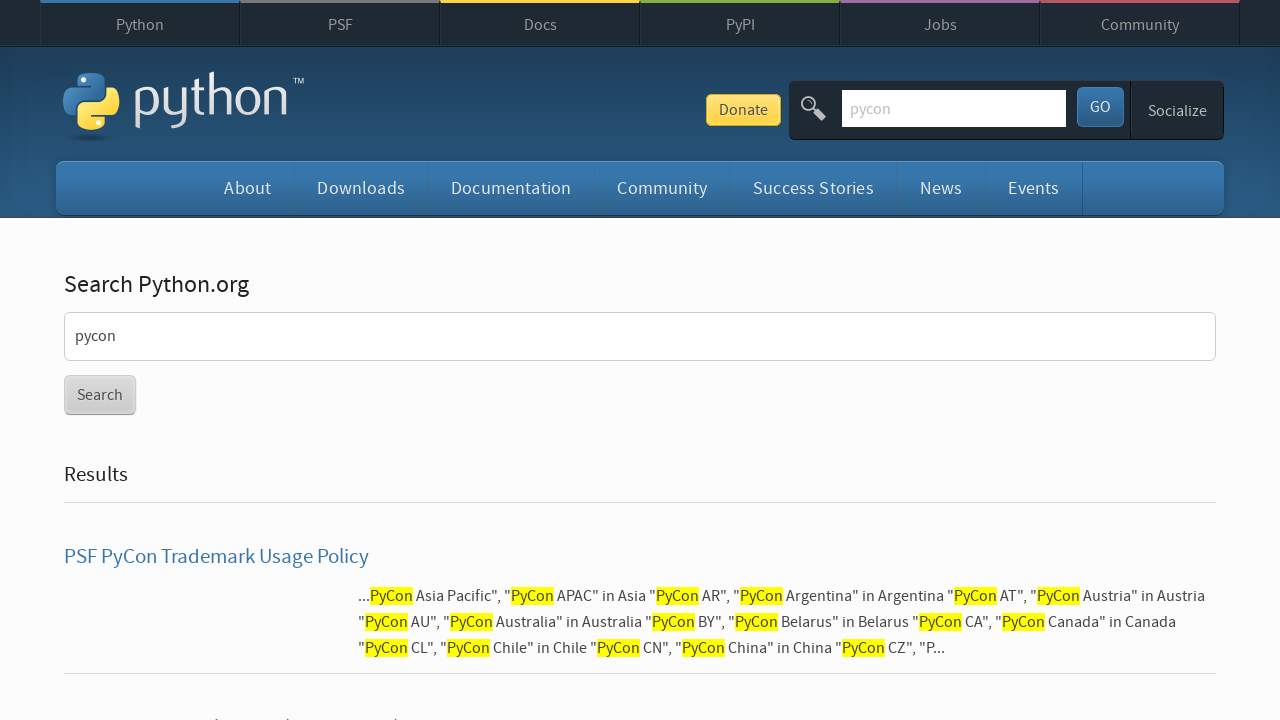

Verified search results are displayed (no 'No results found' message)
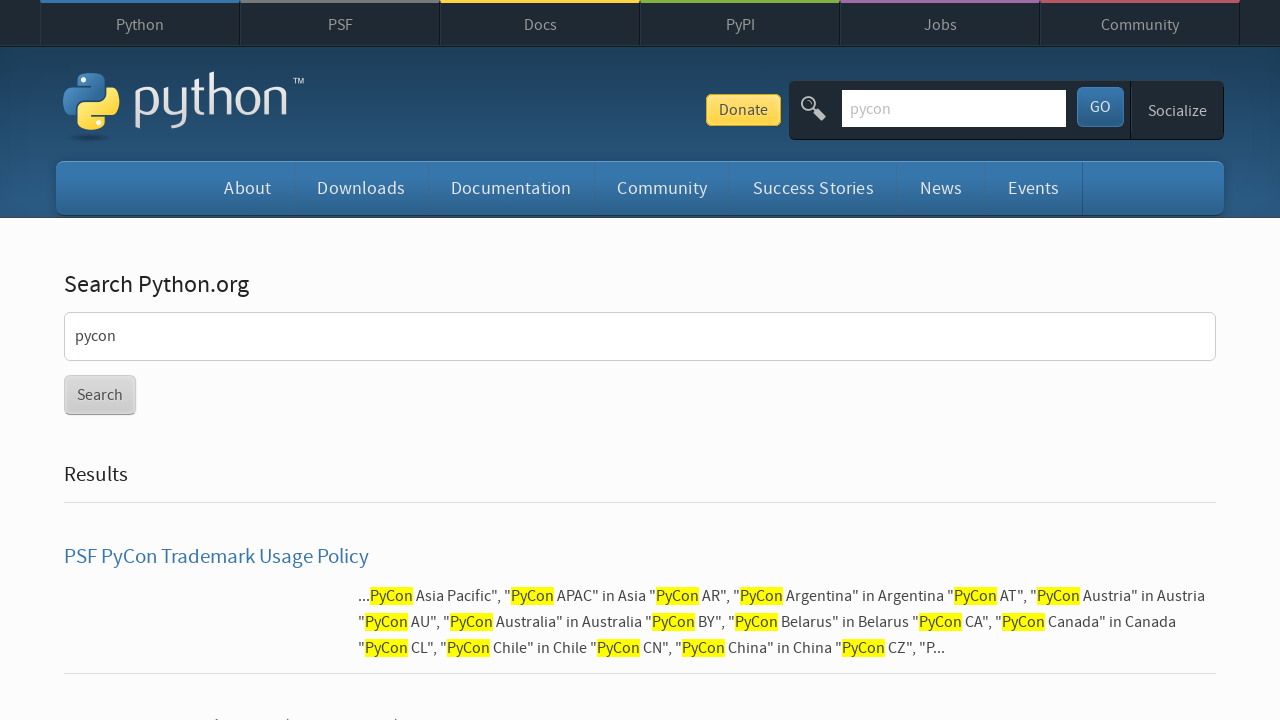

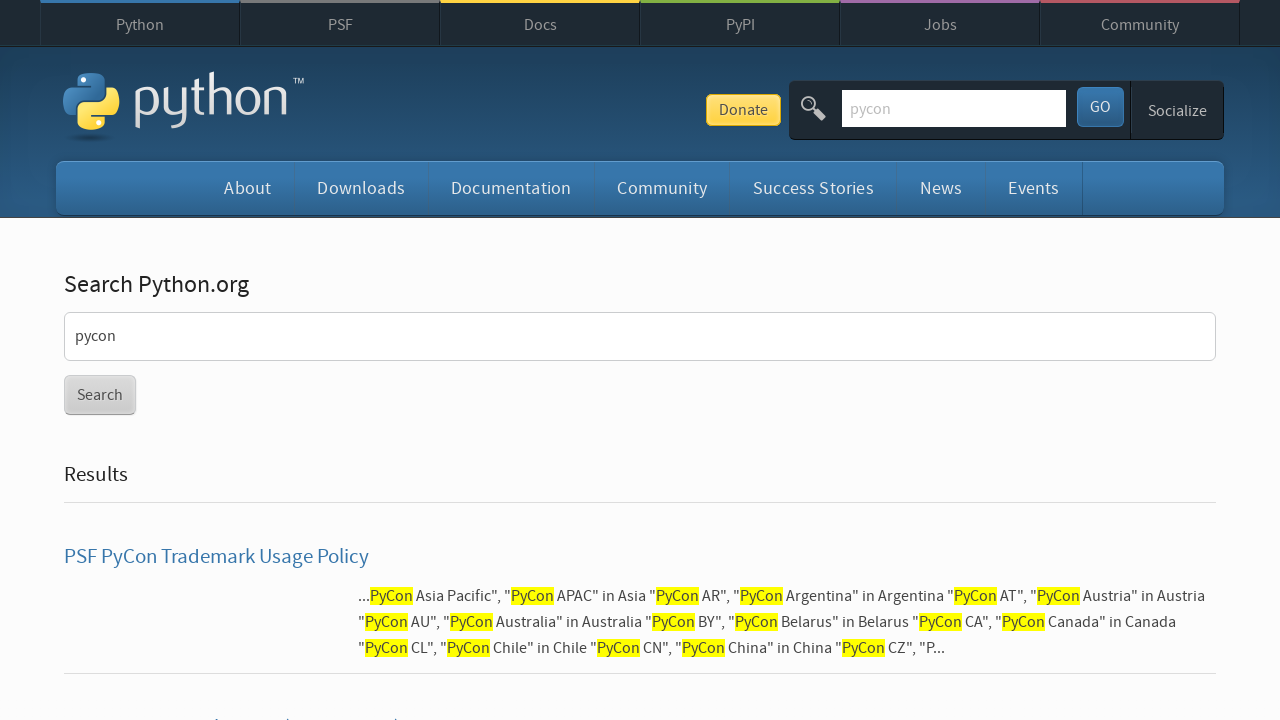